Tests static dropdown functionality by selecting currency options using three different methods: by index, by value, and by visible text.

Starting URL: https://rahulshettyacademy.com/dropdownsPractise/

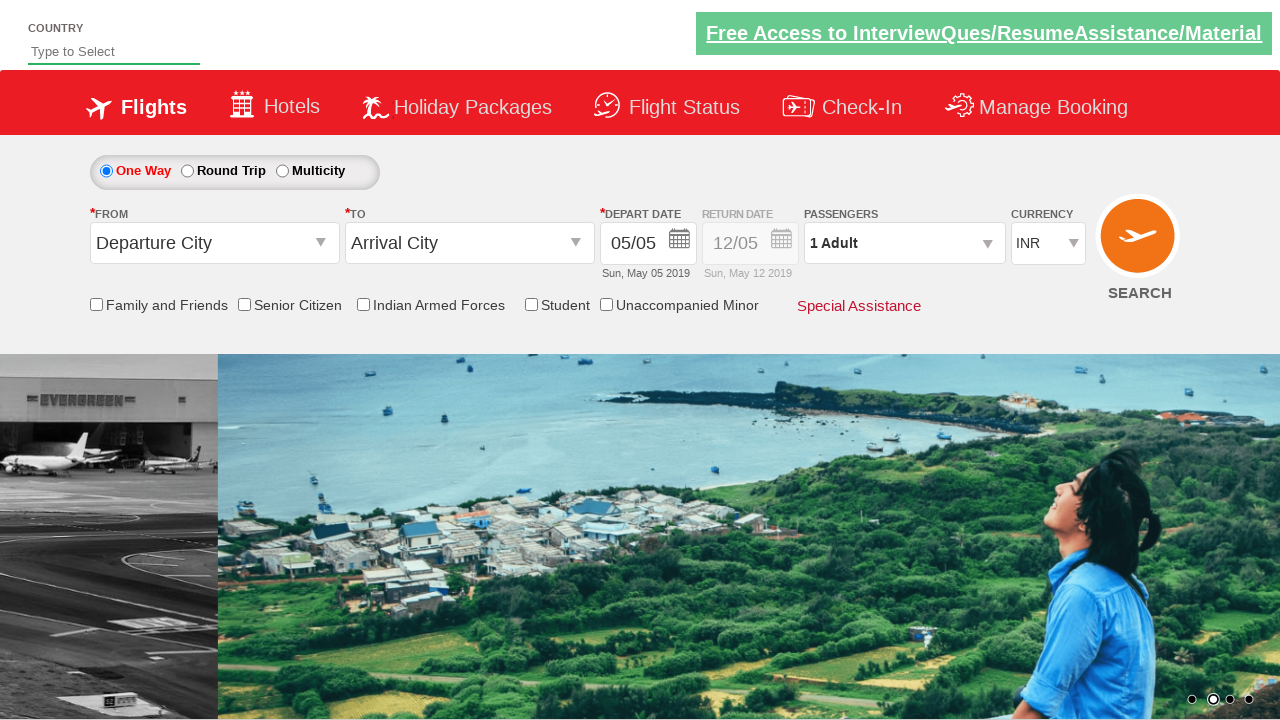

Waited for static dropdown selector to be available
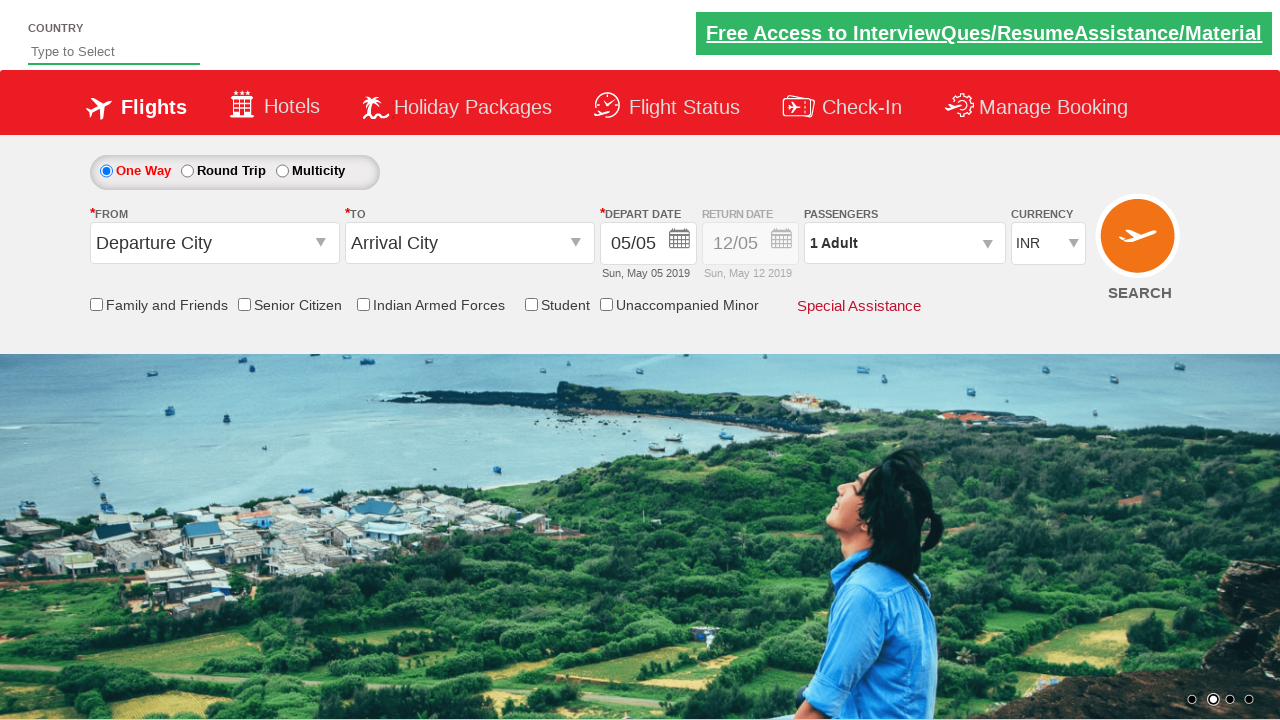

Selected dropdown option by index 3 (4th option) on #ctl00_mainContent_DropDownListCurrency
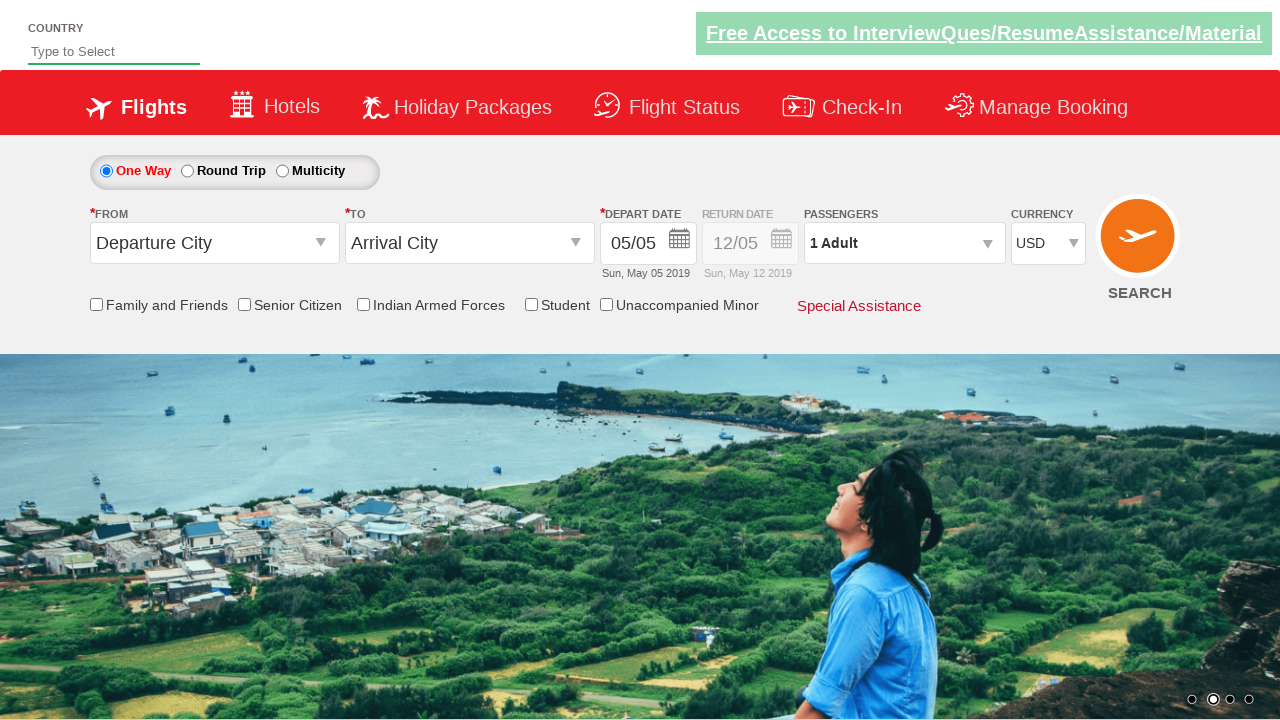

Selected dropdown option by value 'INR' on #ctl00_mainContent_DropDownListCurrency
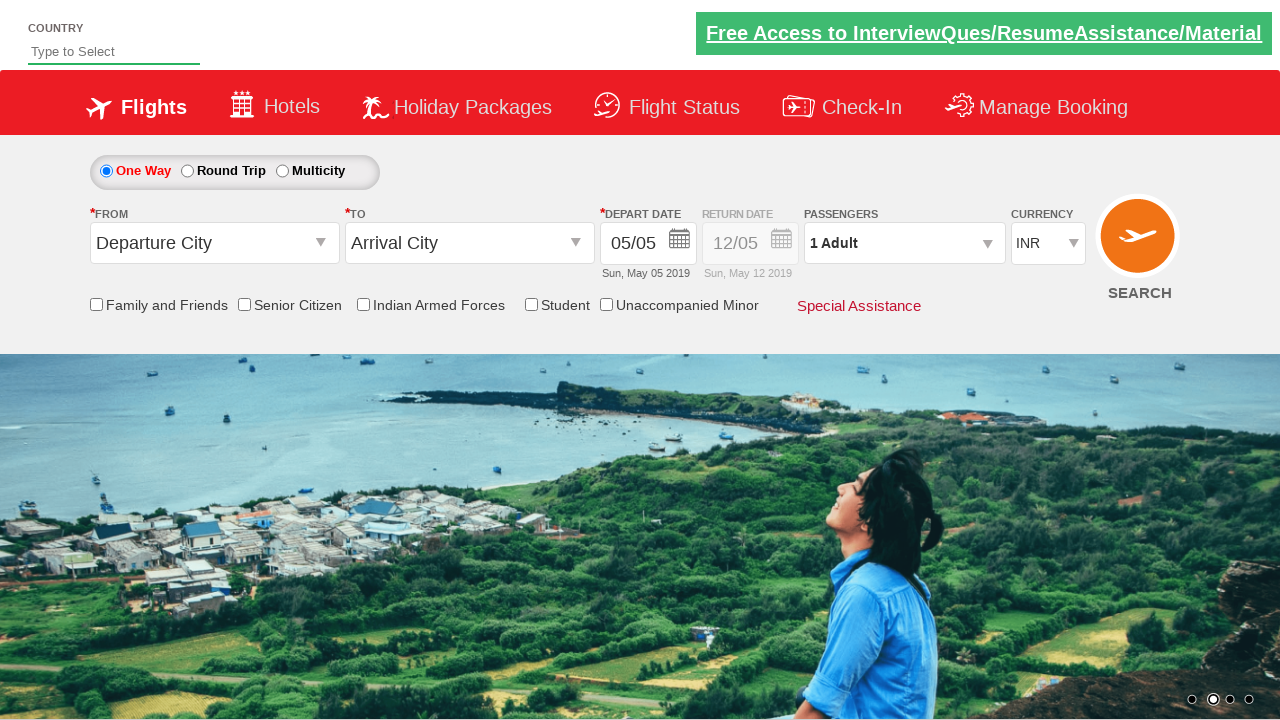

Selected dropdown option by visible text 'AED' on #ctl00_mainContent_DropDownListCurrency
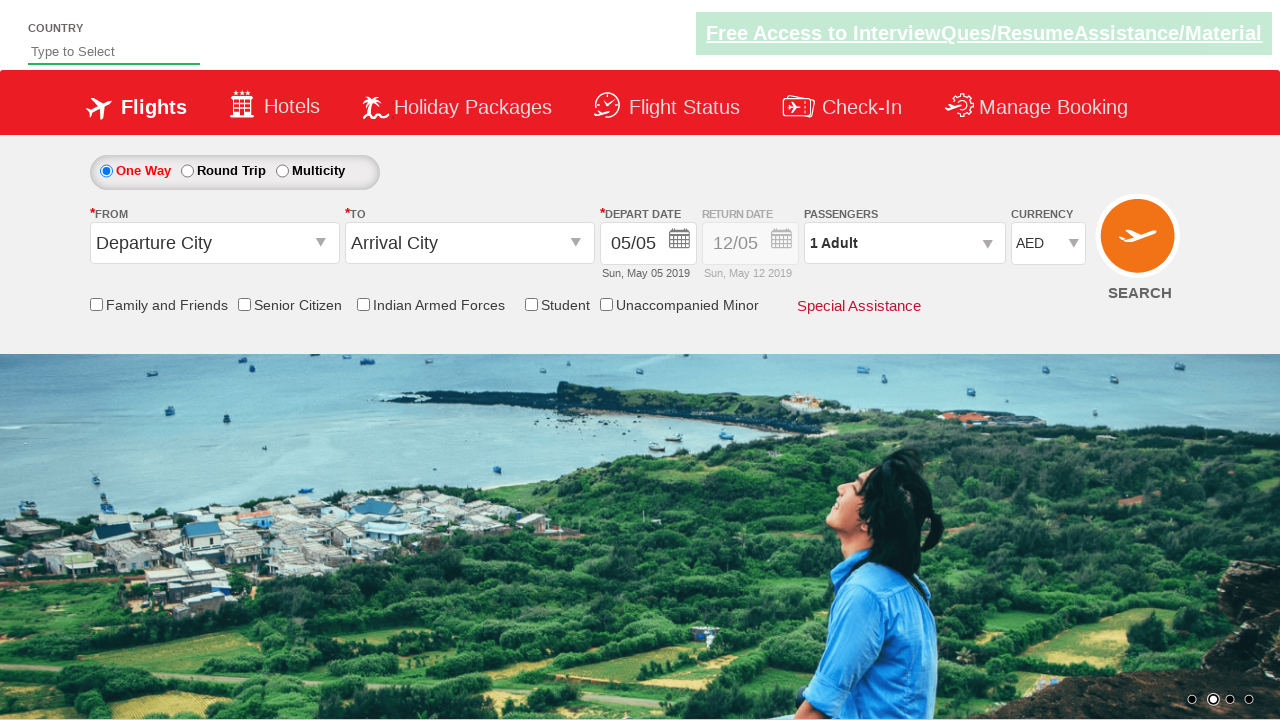

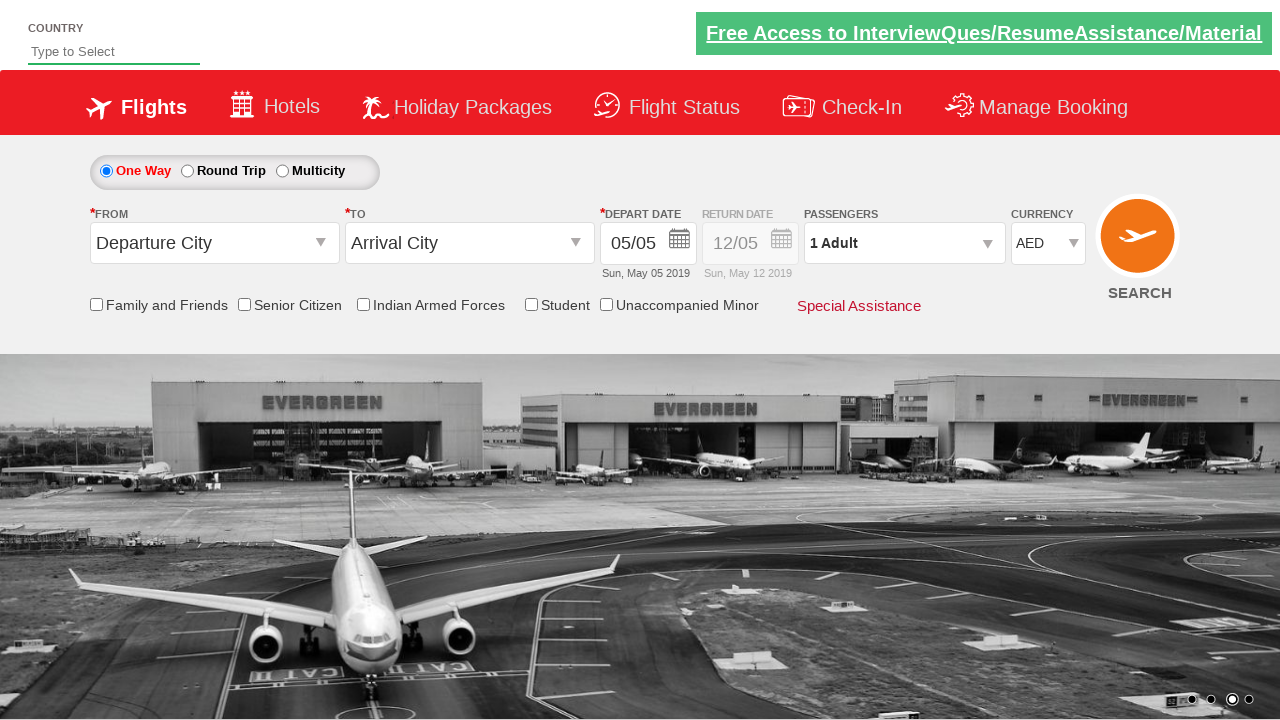